Tests filtering to display only active (non-completed) todo items by clicking the Active filter.

Starting URL: https://demo.playwright.dev/todomvc

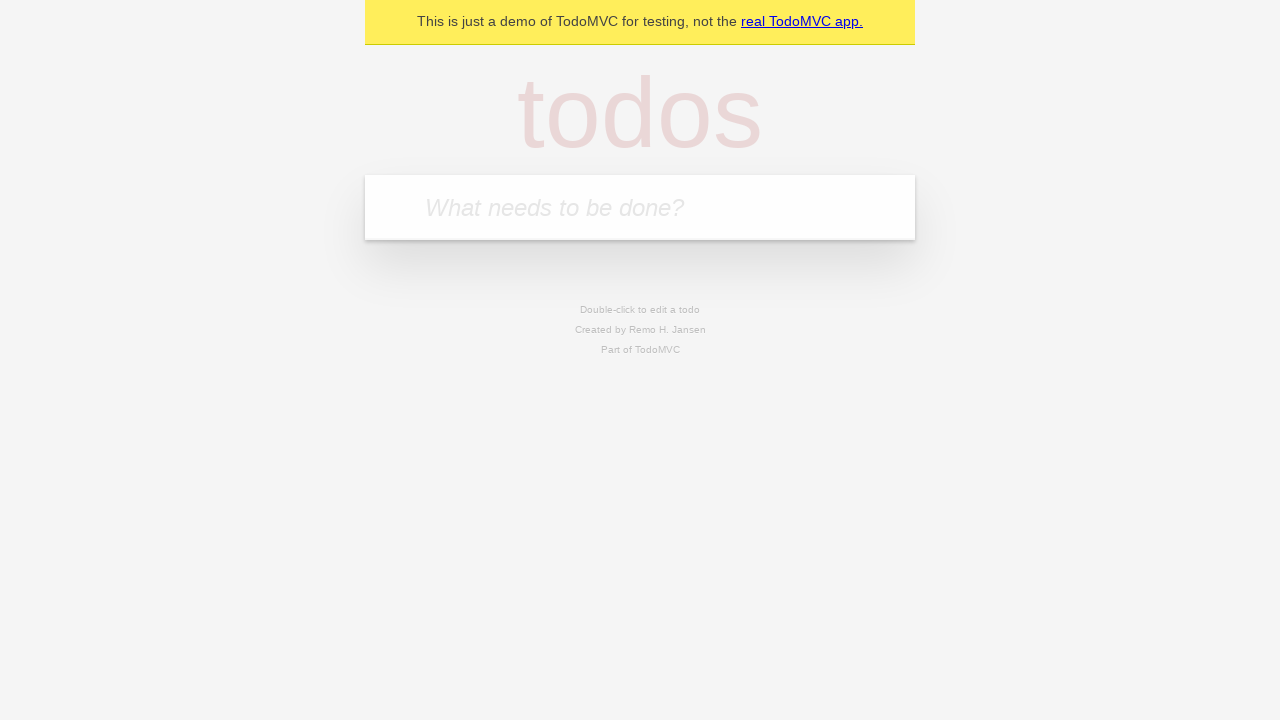

Filled todo input with 'buy some cheese' on internal:attr=[placeholder="What needs to be done?"i]
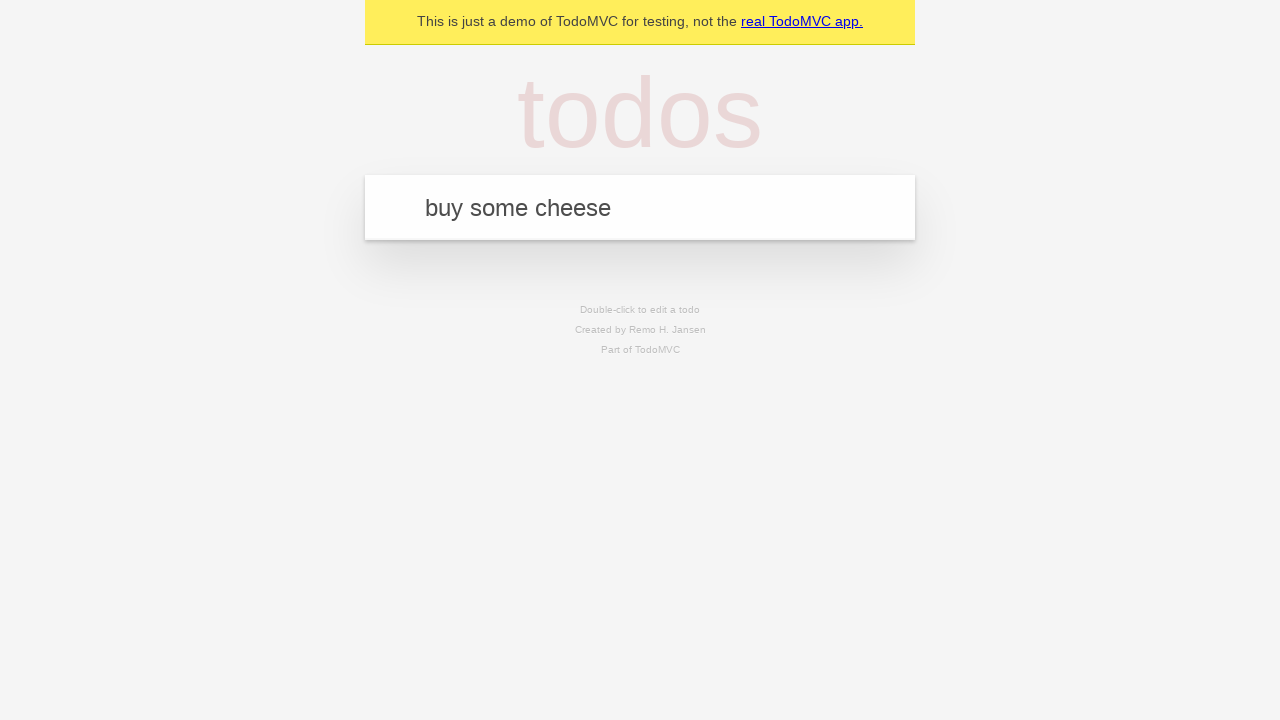

Pressed Enter to add todo 'buy some cheese' on internal:attr=[placeholder="What needs to be done?"i]
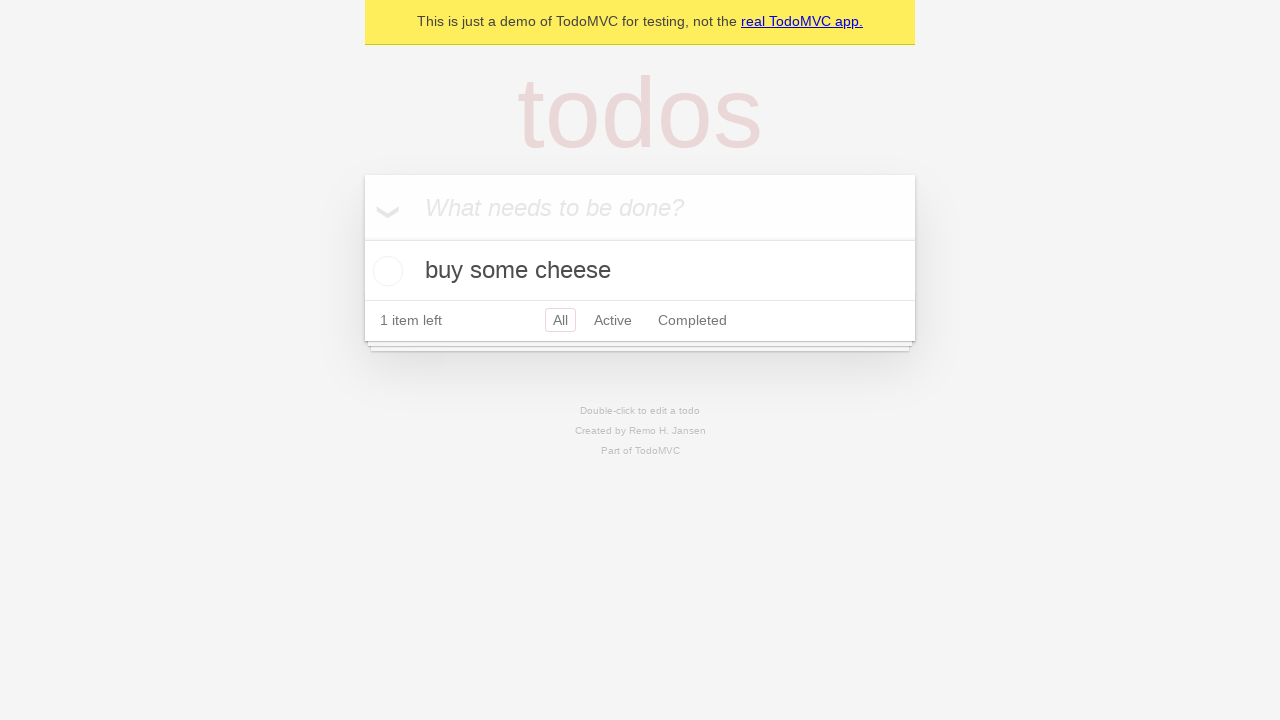

Filled todo input with 'feed the cat' on internal:attr=[placeholder="What needs to be done?"i]
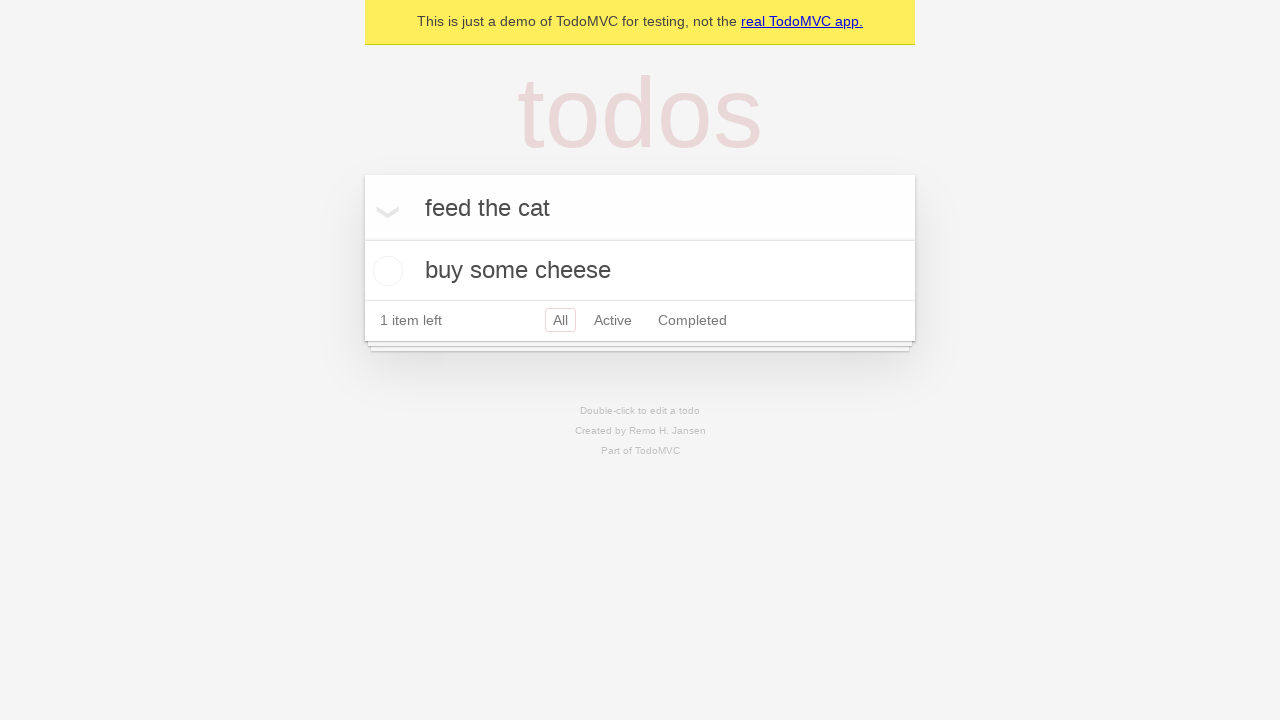

Pressed Enter to add todo 'feed the cat' on internal:attr=[placeholder="What needs to be done?"i]
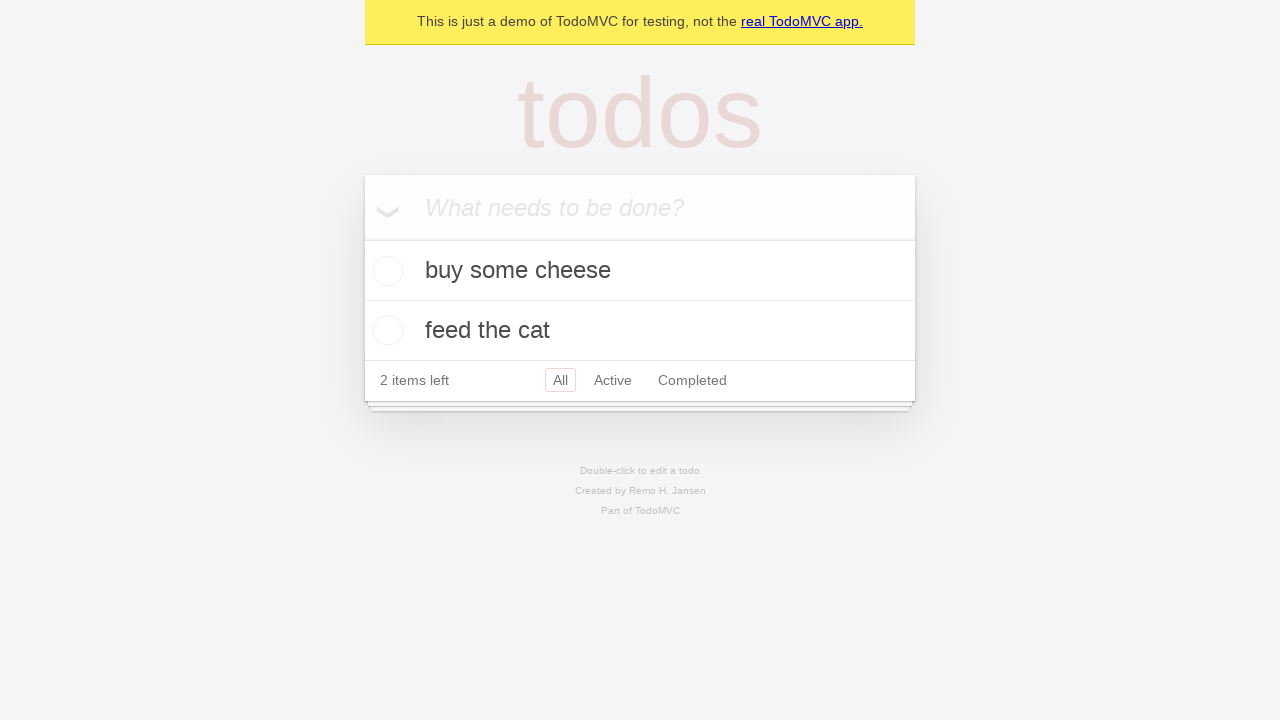

Filled todo input with 'book a doctors appointment' on internal:attr=[placeholder="What needs to be done?"i]
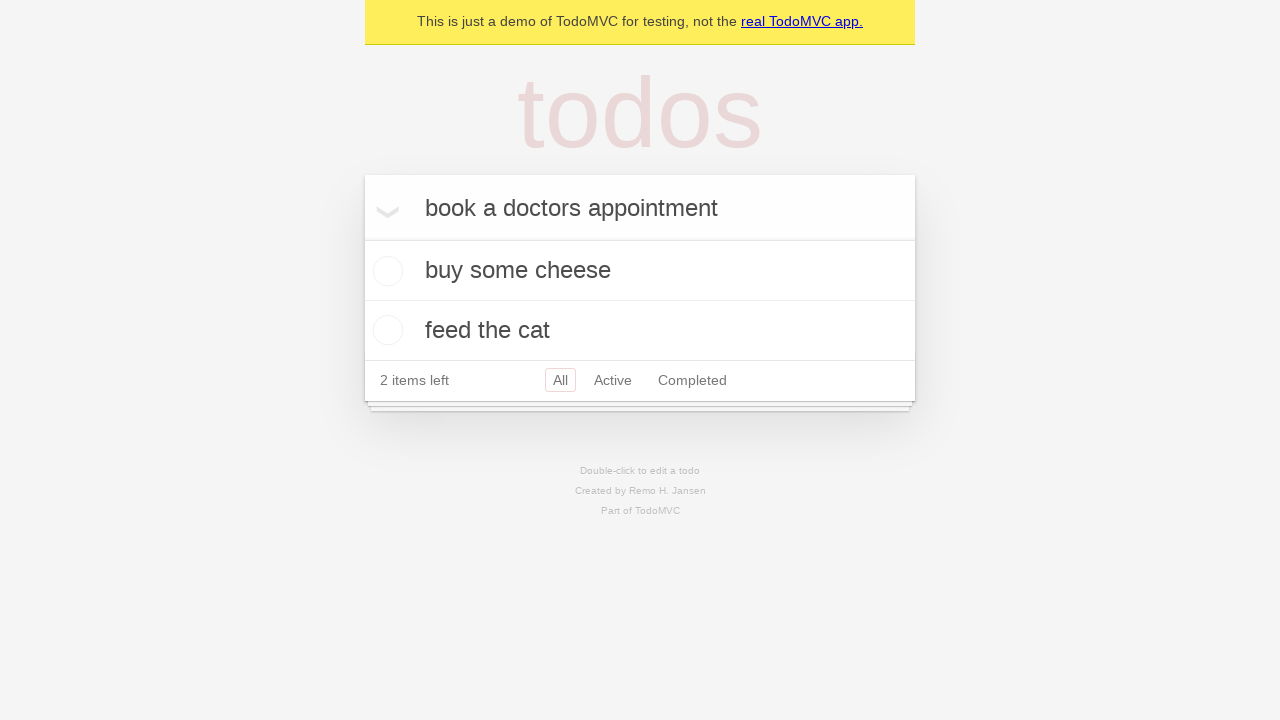

Pressed Enter to add todo 'book a doctors appointment' on internal:attr=[placeholder="What needs to be done?"i]
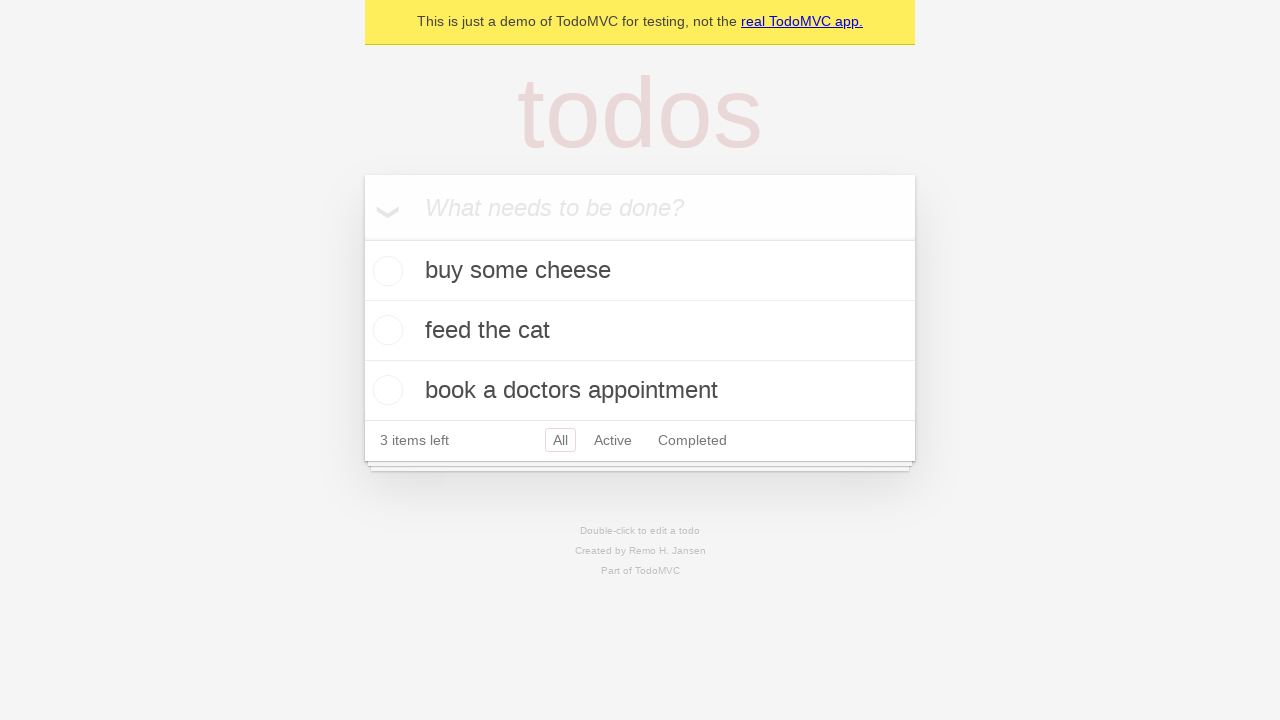

Checked the second todo item (feed the cat) at (385, 330) on internal:testid=[data-testid="todo-item"s] >> nth=1 >> internal:role=checkbox
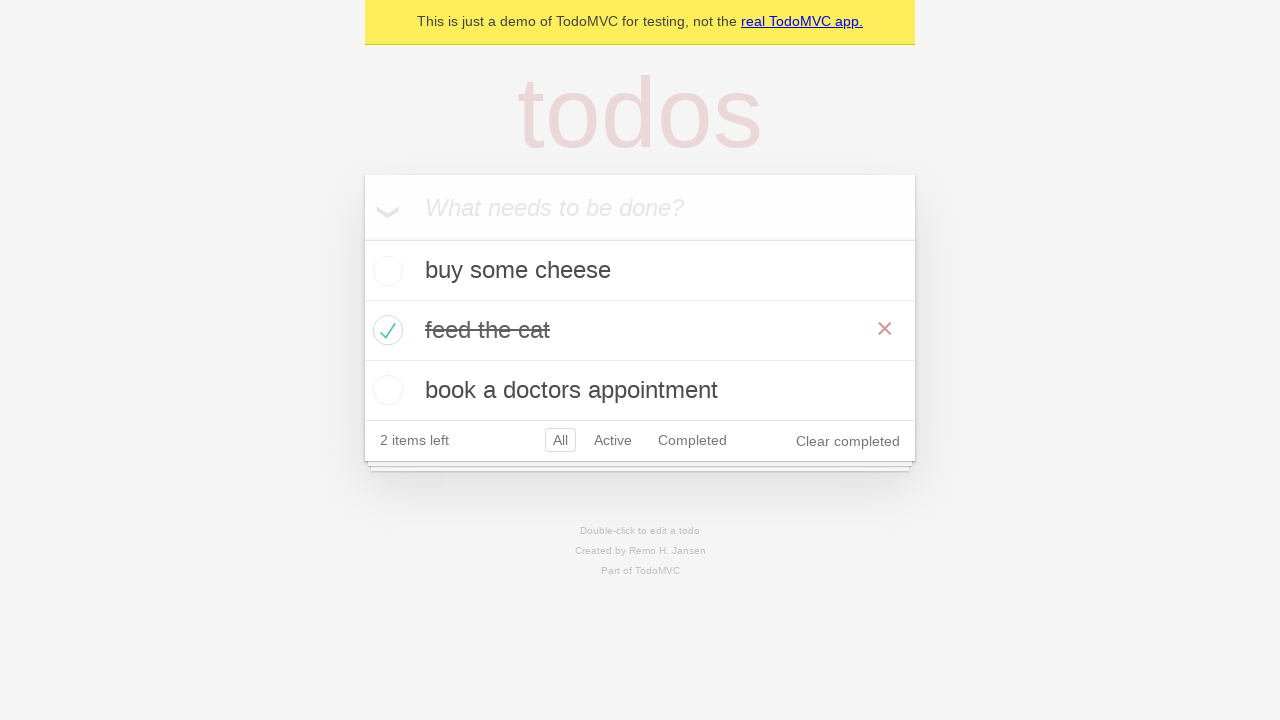

Clicked Active filter to display only non-completed todos at (613, 440) on internal:role=link[name="Active"i]
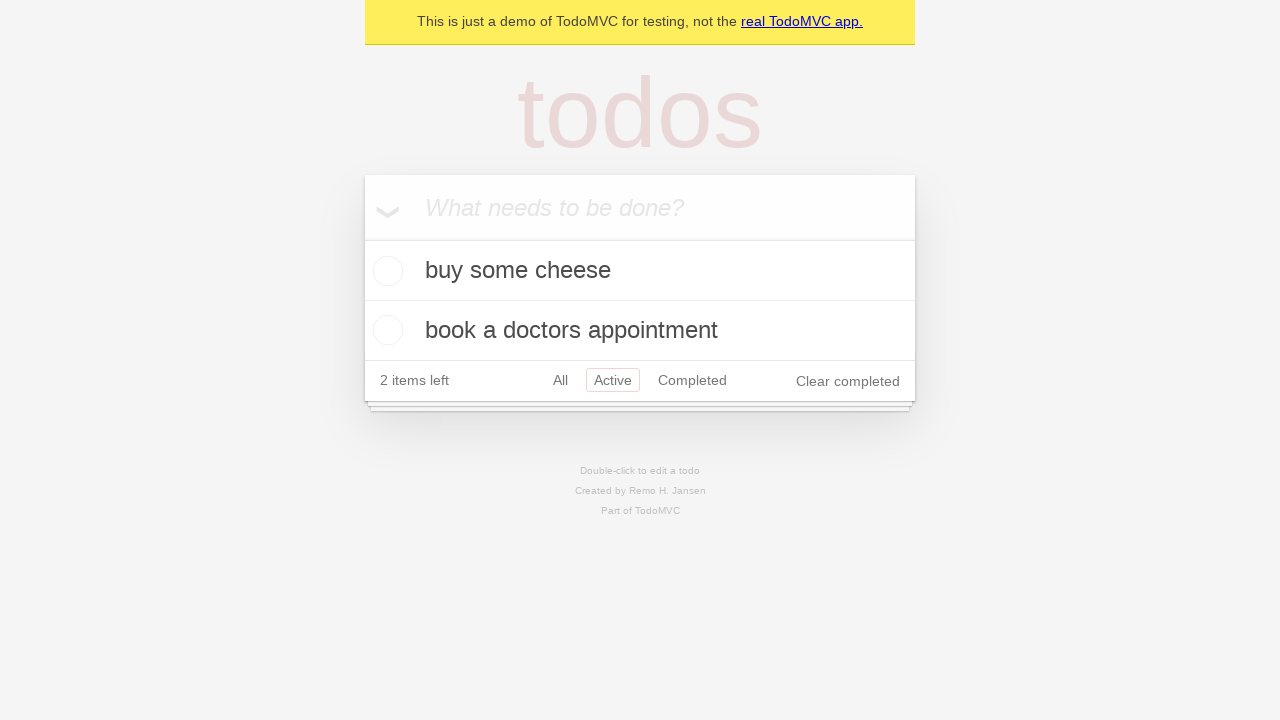

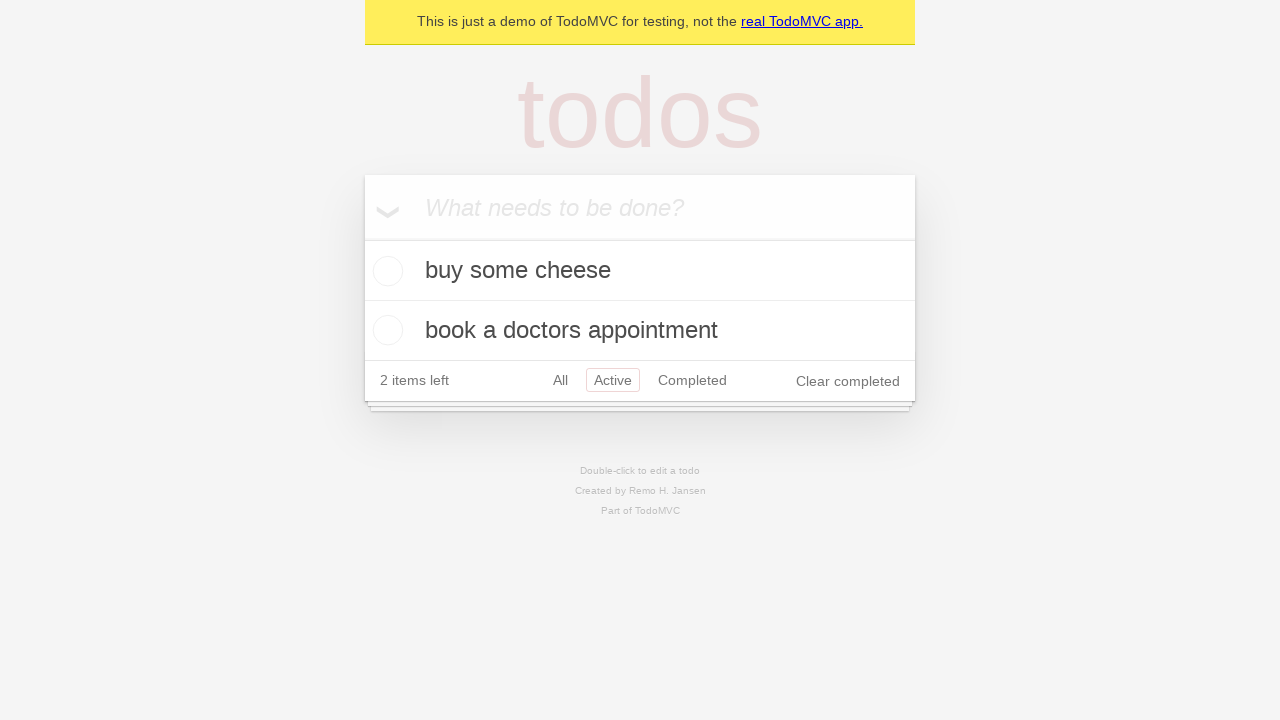